Tests multiple window handling by clicking a link that opens a new browser window, switching to the child window to verify its content, then switching back to the parent window to verify its content.

Starting URL: https://the-internet.herokuapp.com/

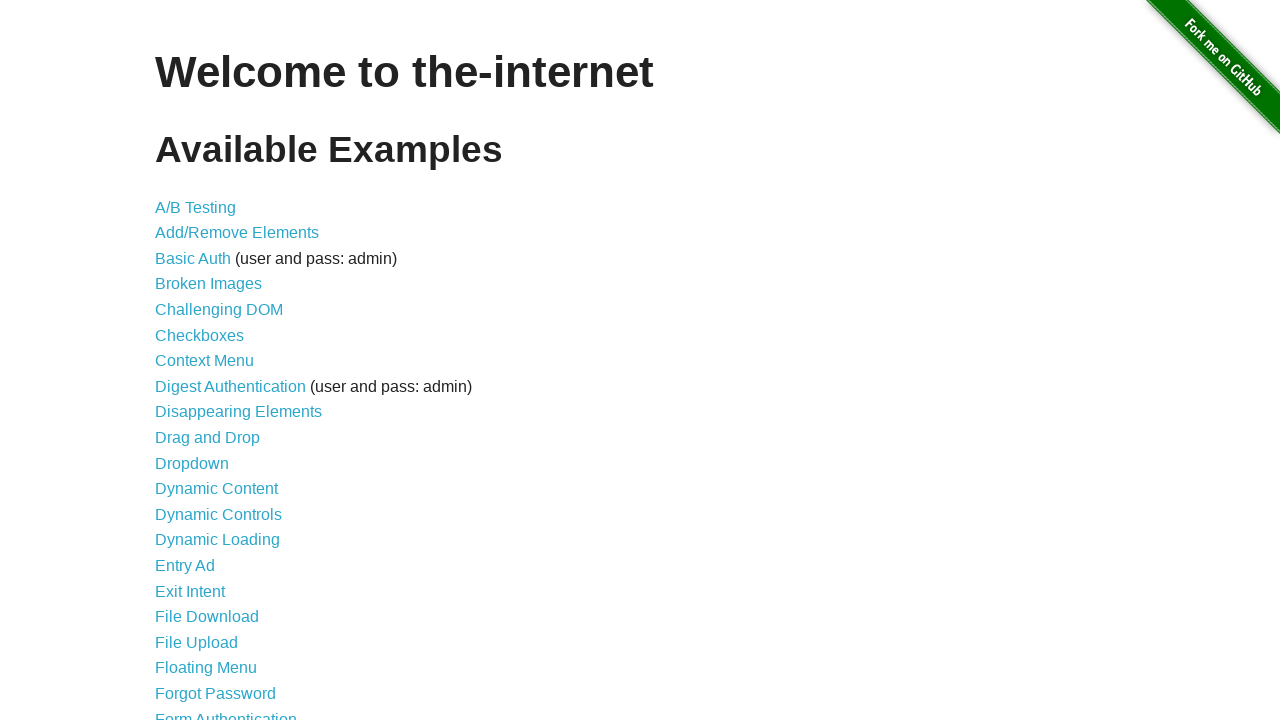

Clicked on 'Multiple Windows' link at (218, 369) on xpath=//a[text()='Multiple Windows']
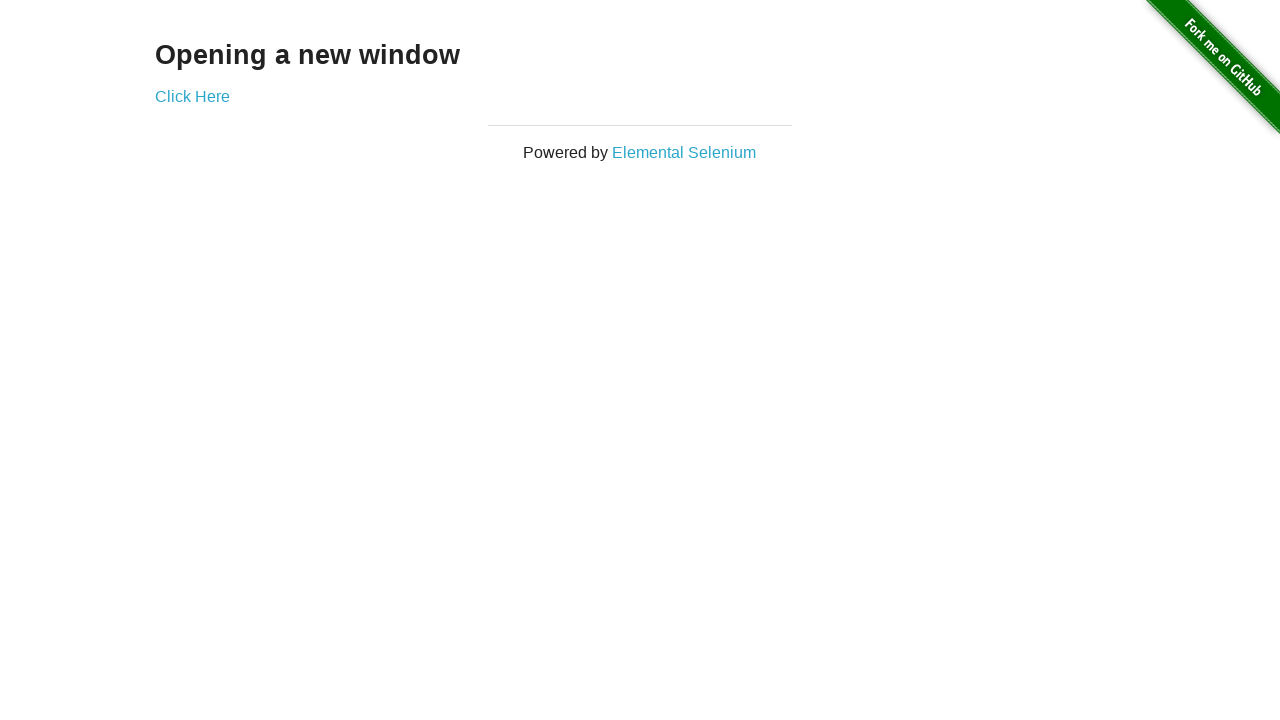

Clicked 'Click Here' link to open new window at (192, 96) on xpath=//a[text()='Click Here']
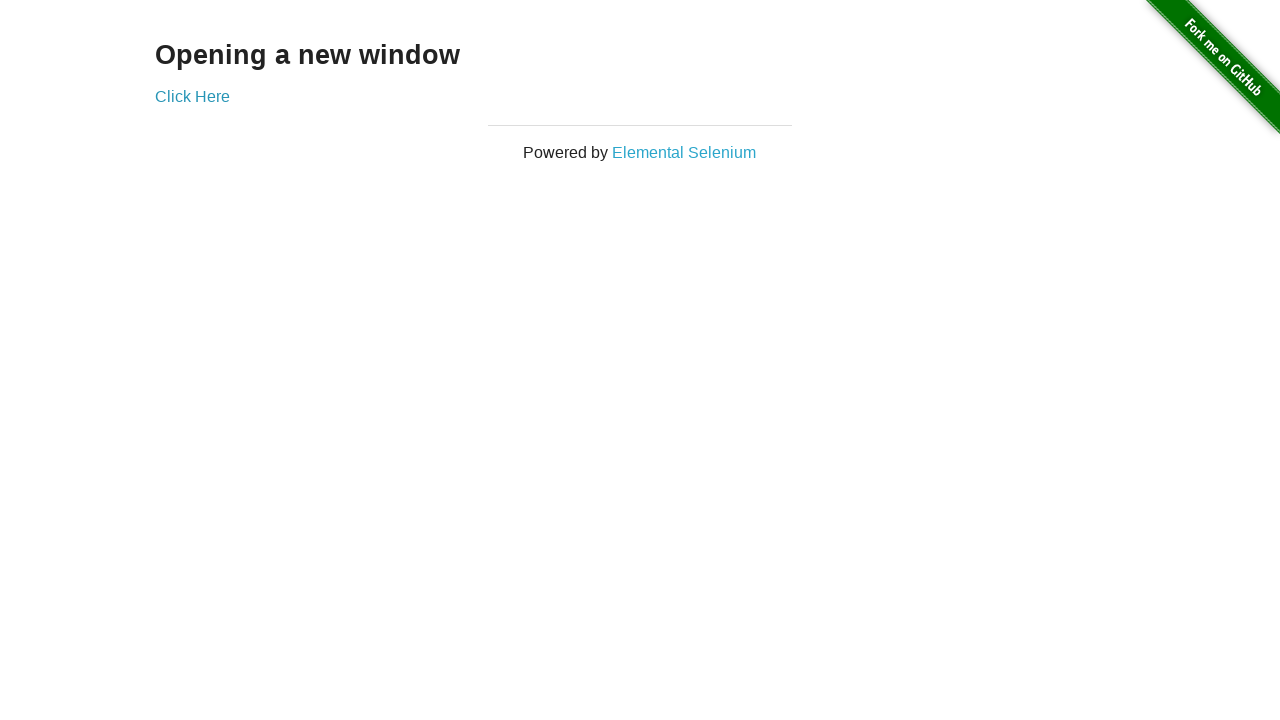

Captured new child window page object
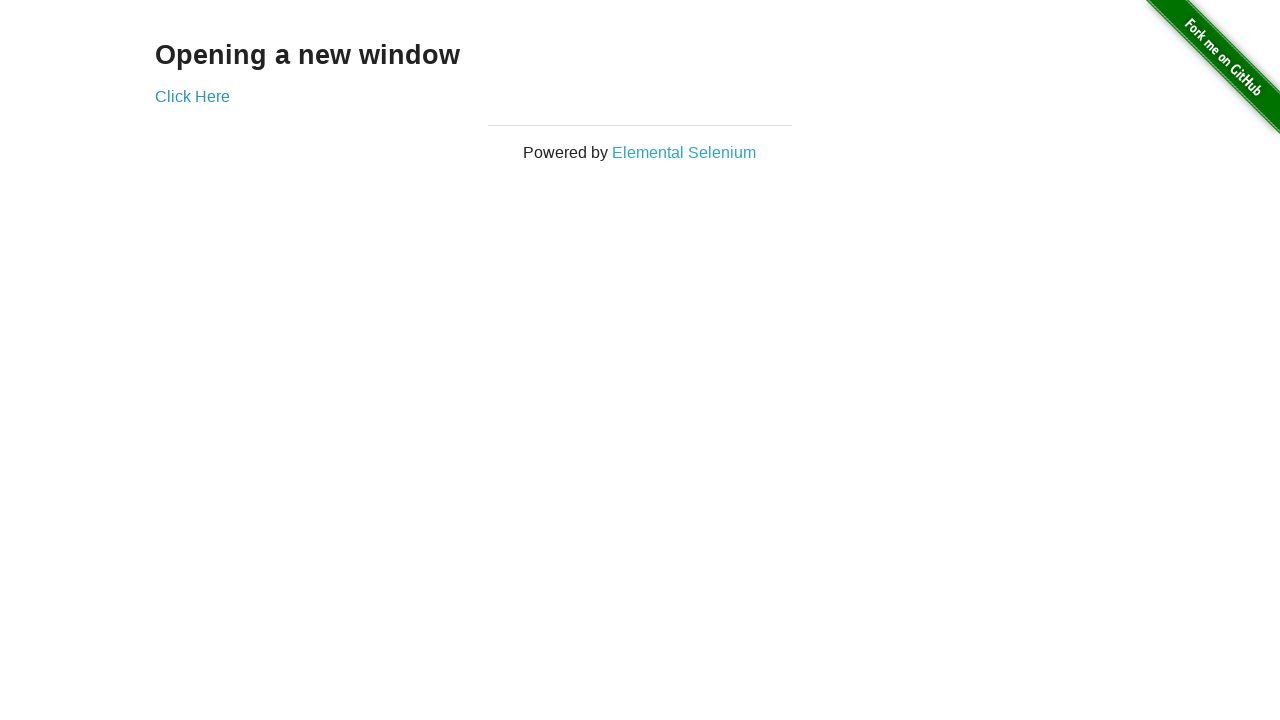

Waited for child window content to load and verified h3 element presence
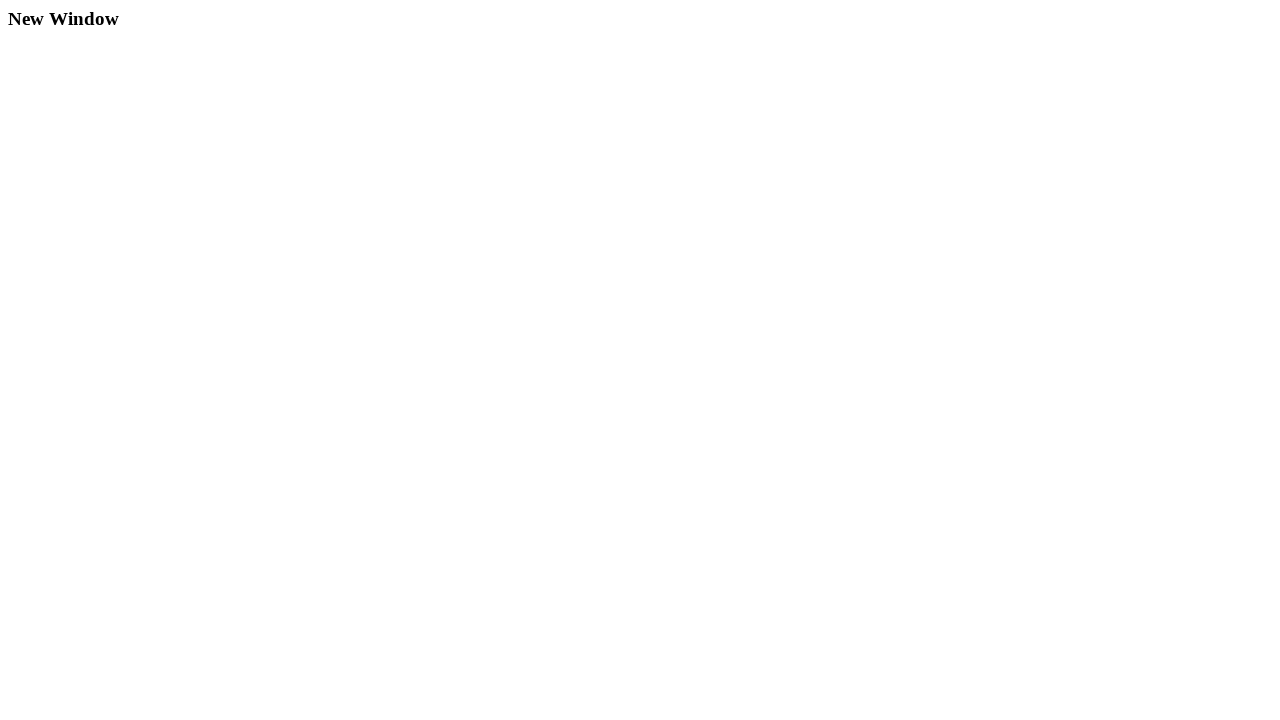

Switched back to parent window
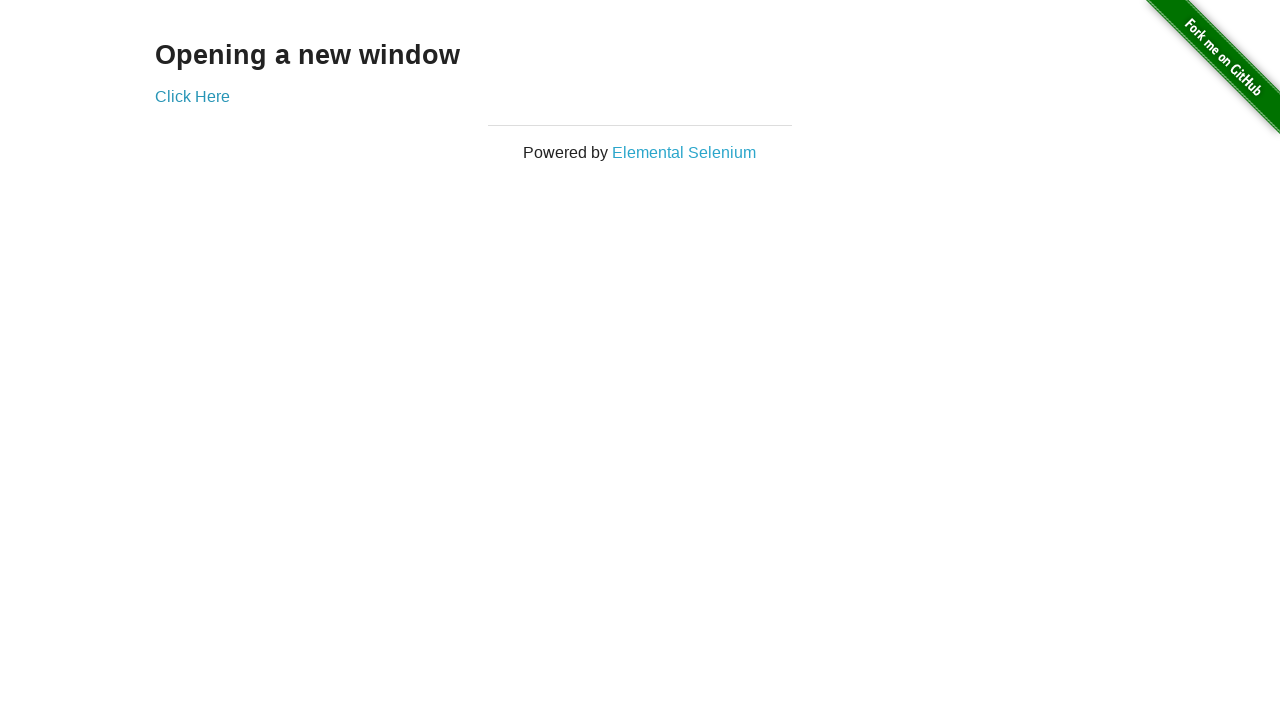

Verified parent window content by confirming h3 element presence
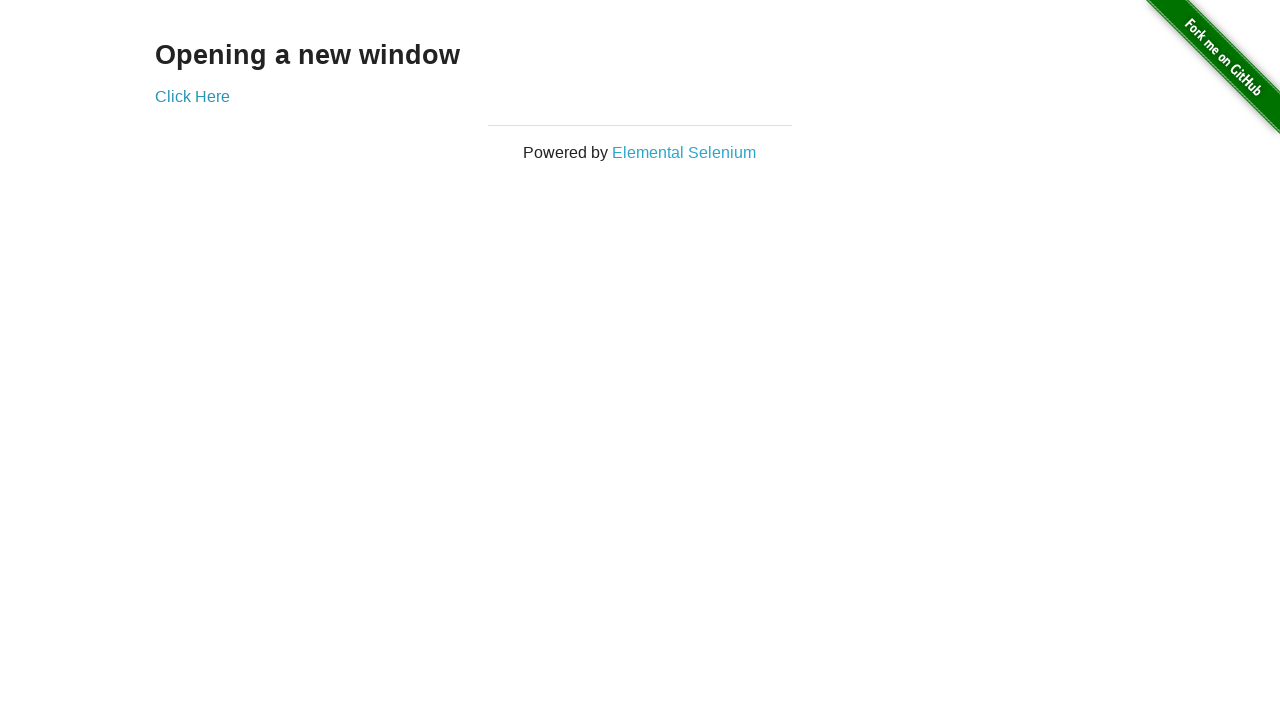

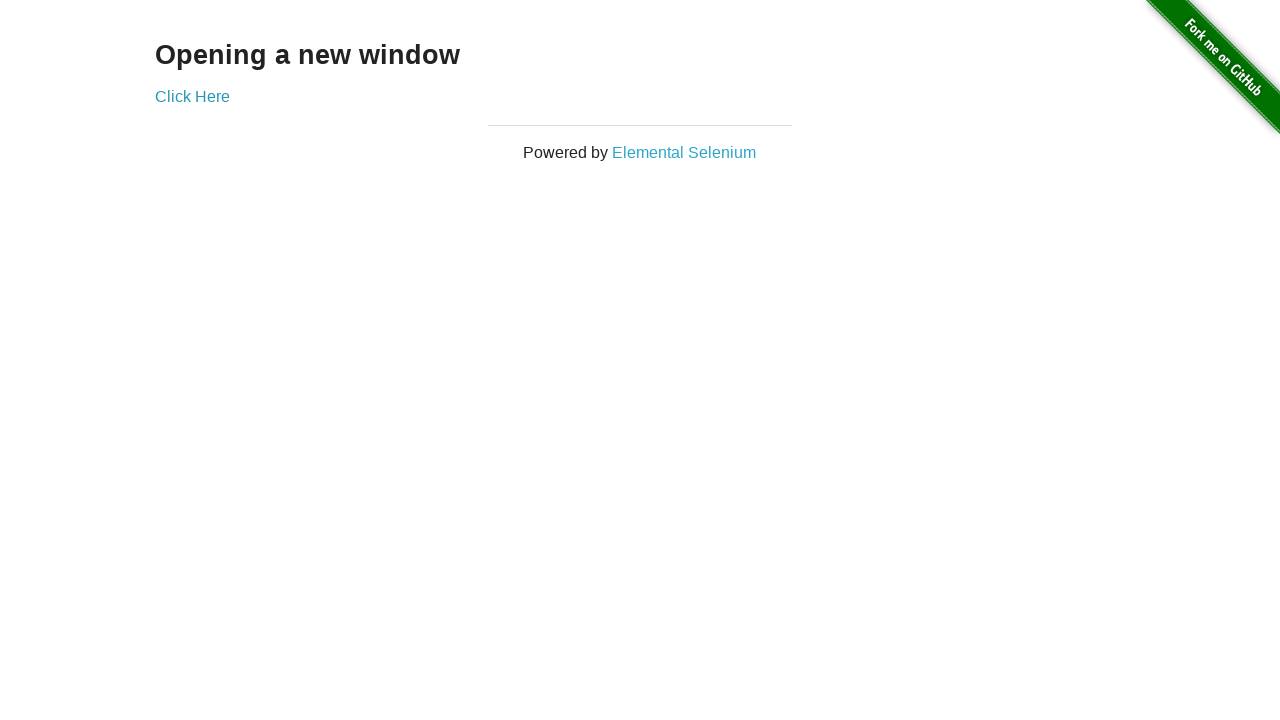